Tests checkbox functionality by checking, unchecking, and verifying multiple checkboxes on the page

Starting URL: http://rahulshettyacademy.com/AutomationPractice/

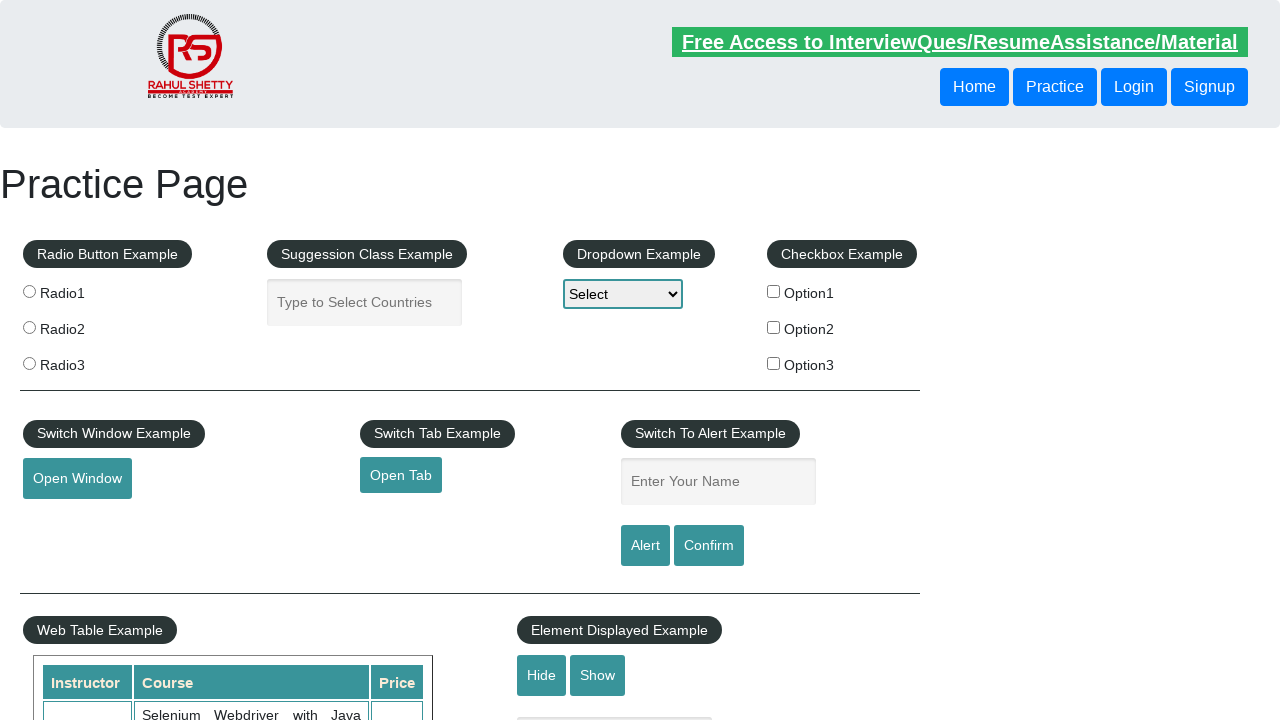

Checked the first checkbox (checkBoxOption1) at (774, 291) on #checkBoxOption1
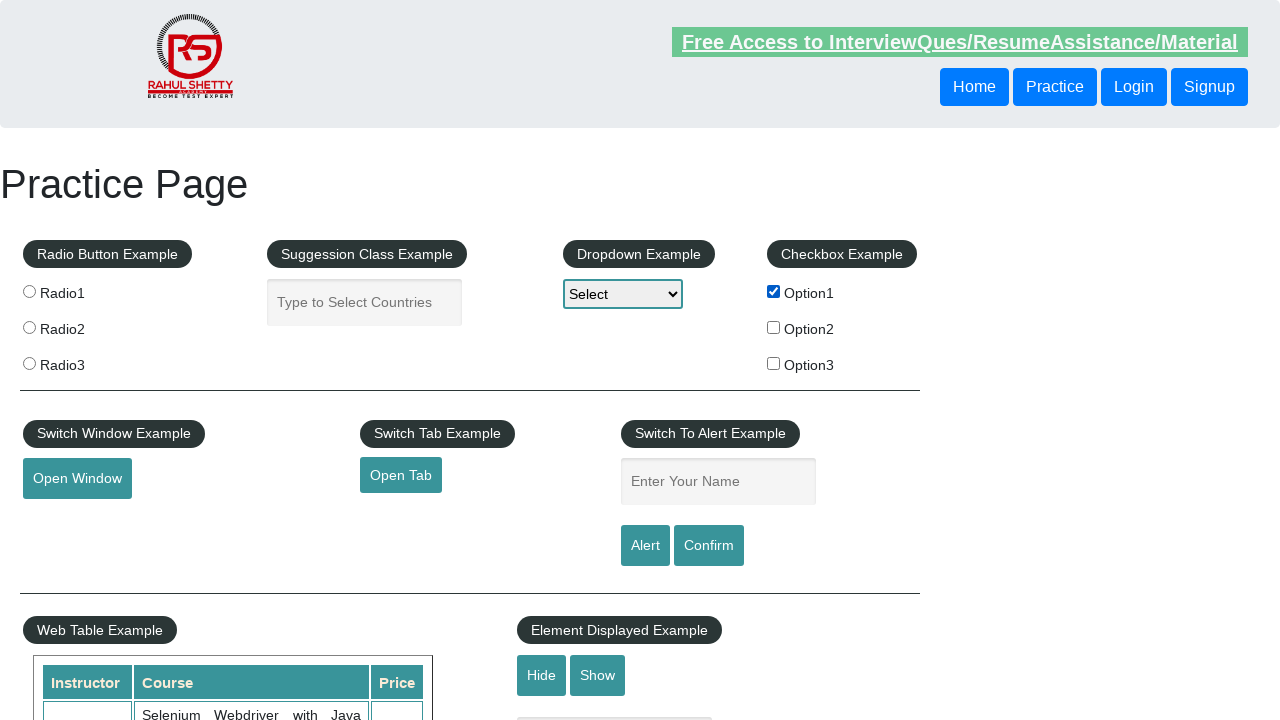

Verified that checkBoxOption1 is checked
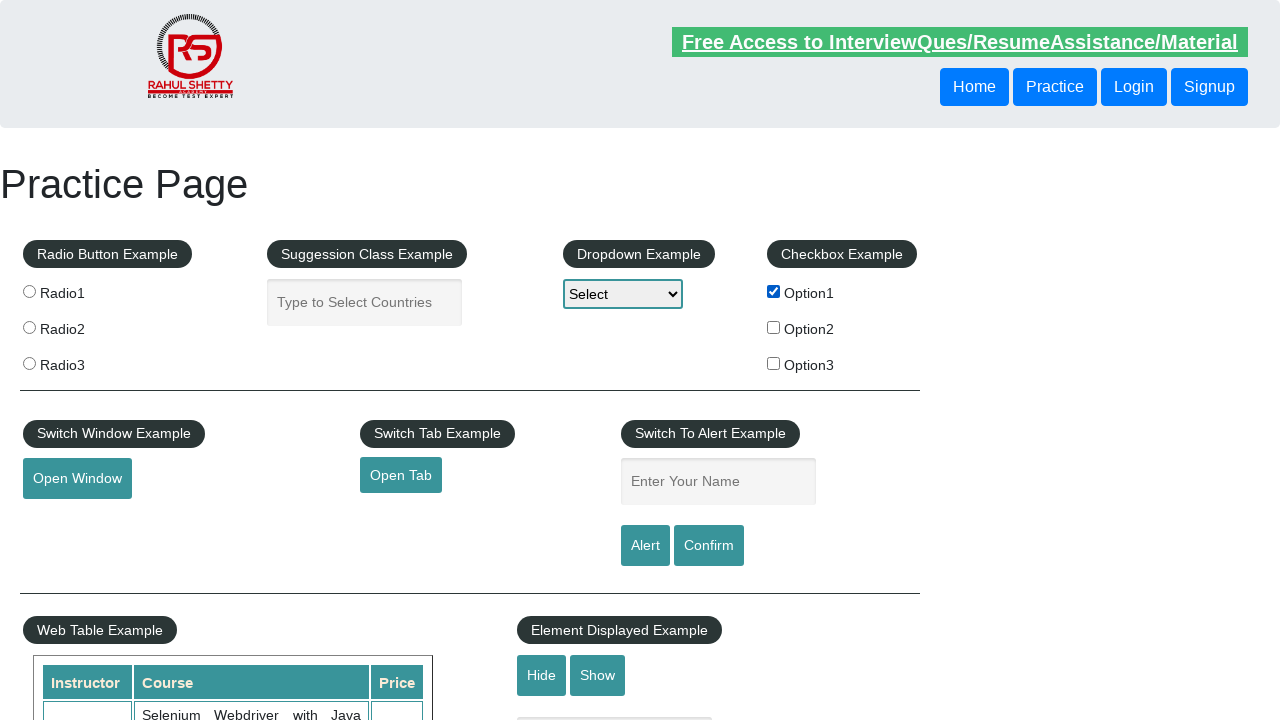

Unchecked the first checkbox (checkBoxOption1) at (774, 291) on #checkBoxOption1
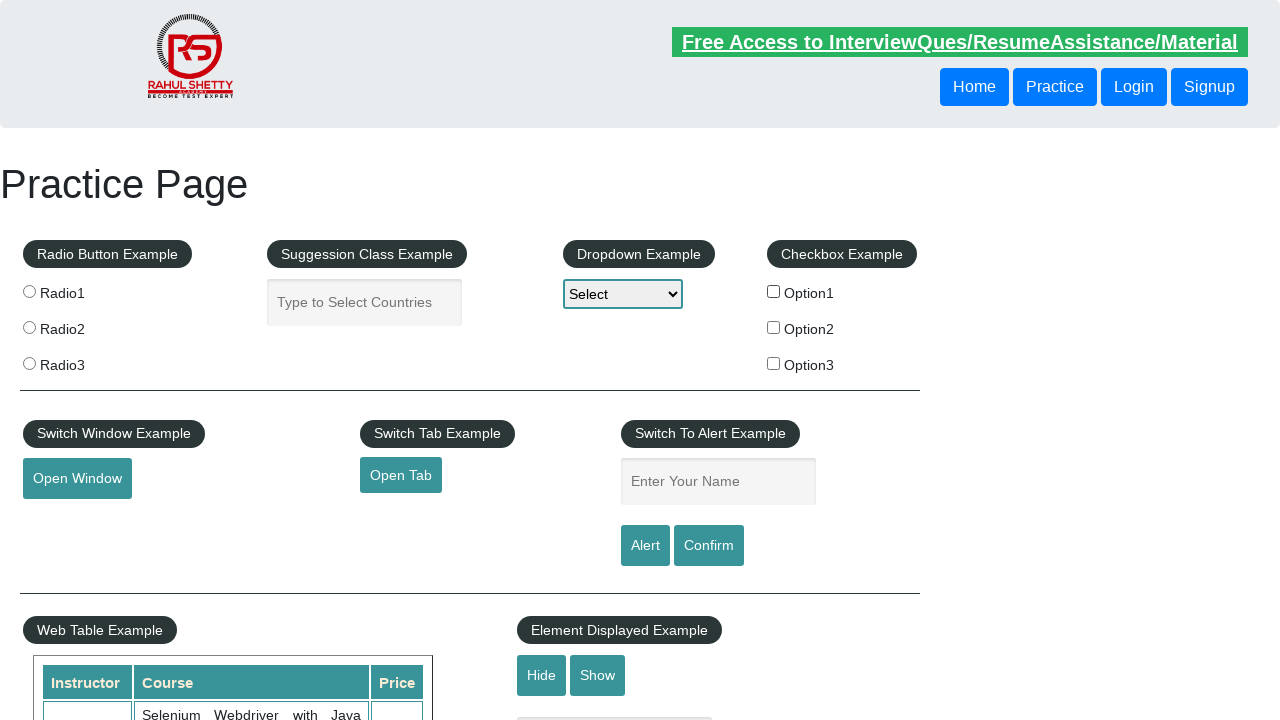

Verified that checkBoxOption1 is unchecked
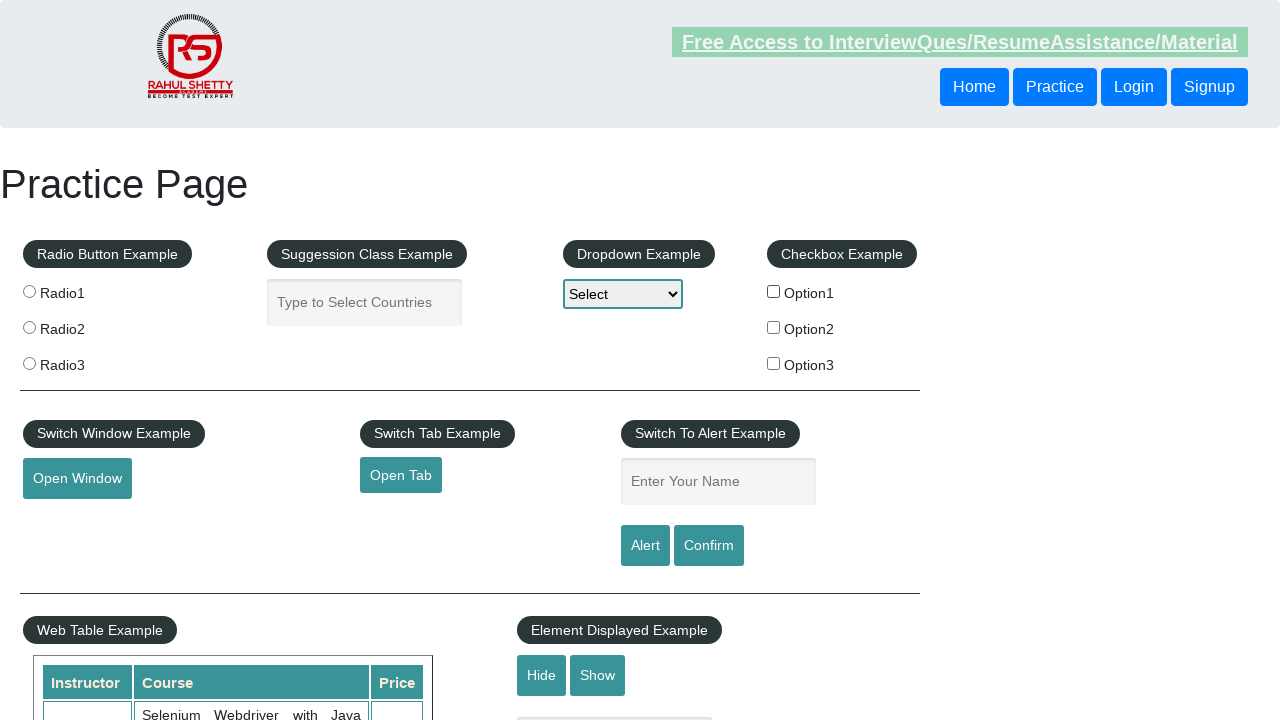

Checked checkbox with value 'option1' at (774, 291) on input[value='option1']
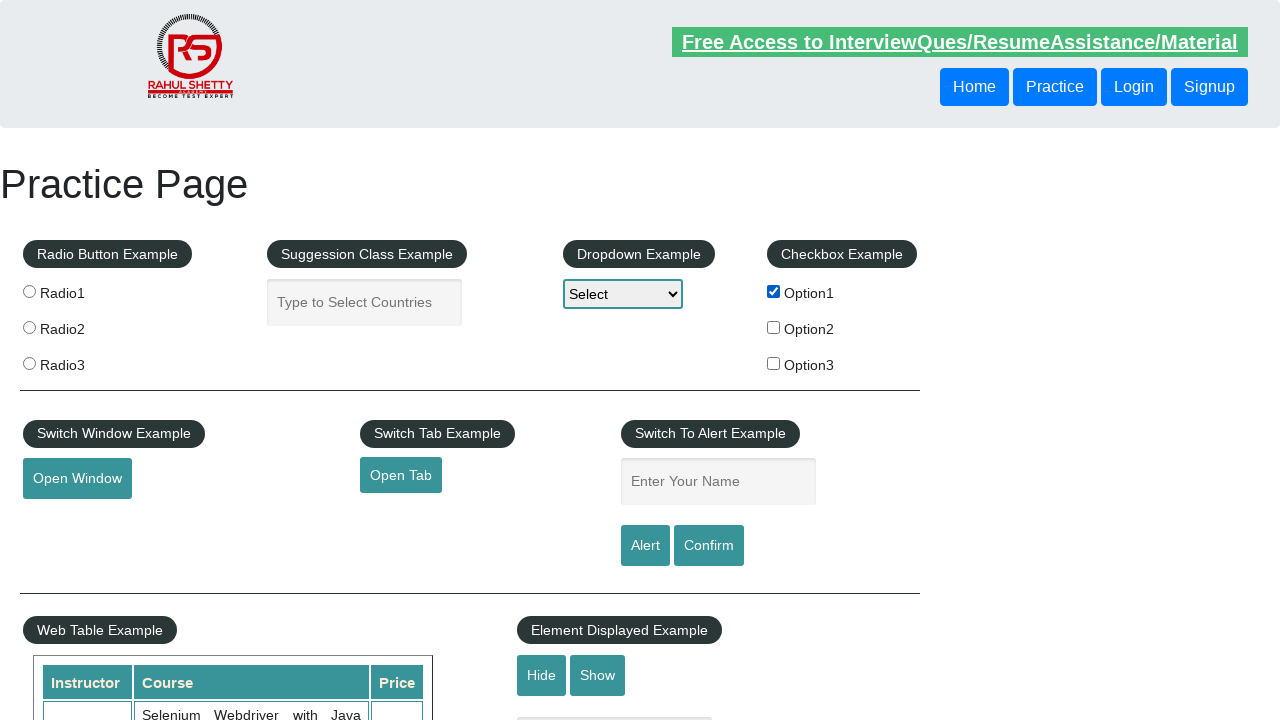

Checked checkbox with value 'option2' at (774, 327) on input[value='option2']
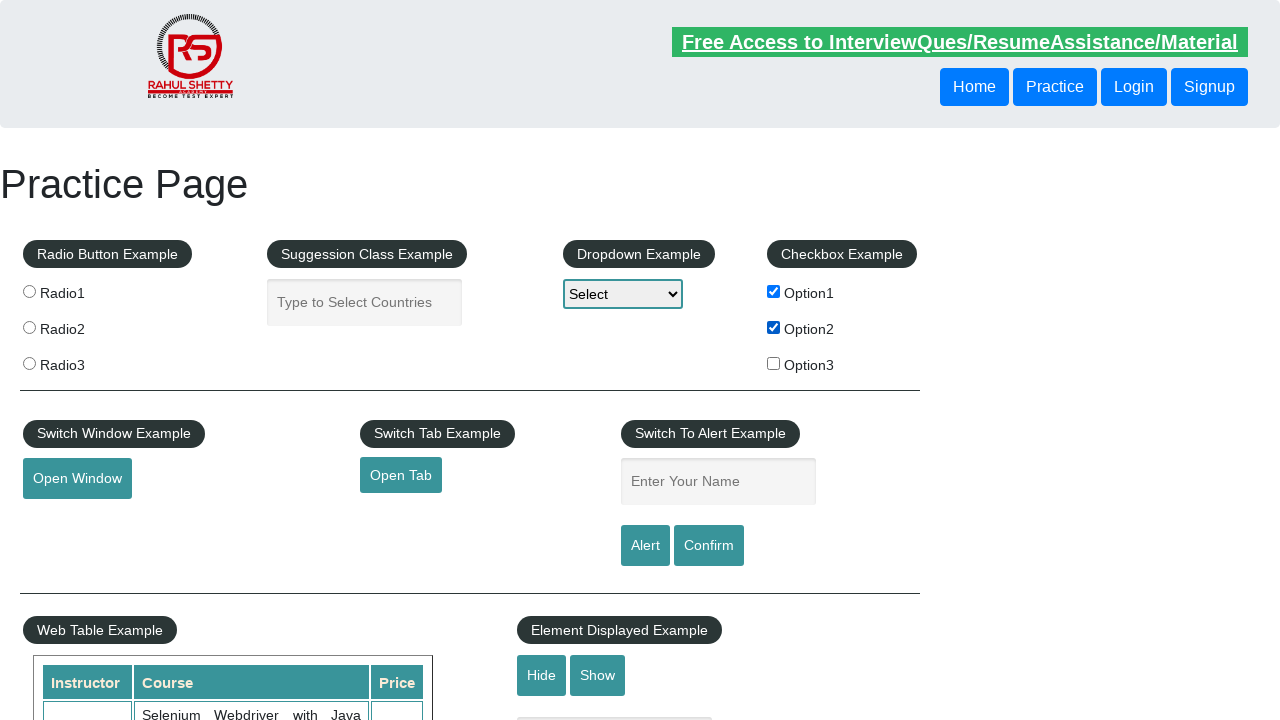

Checked checkbox with value 'option3' at (774, 363) on input[value='option3']
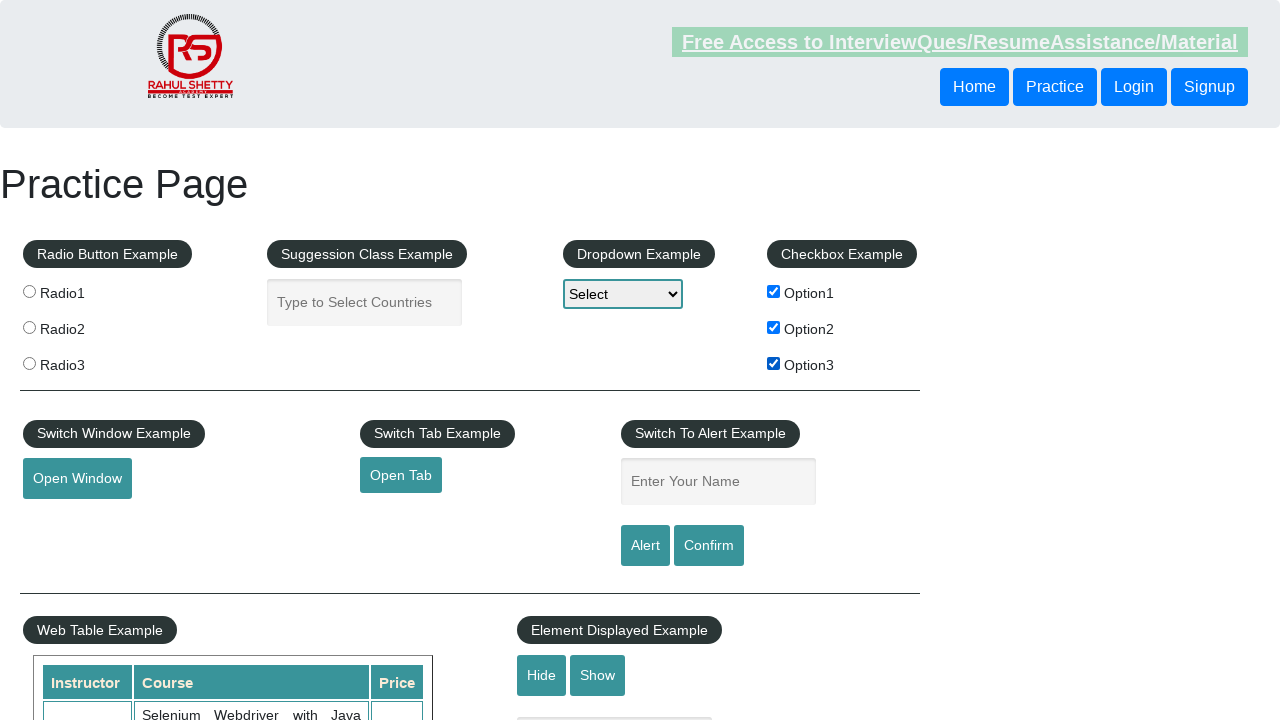

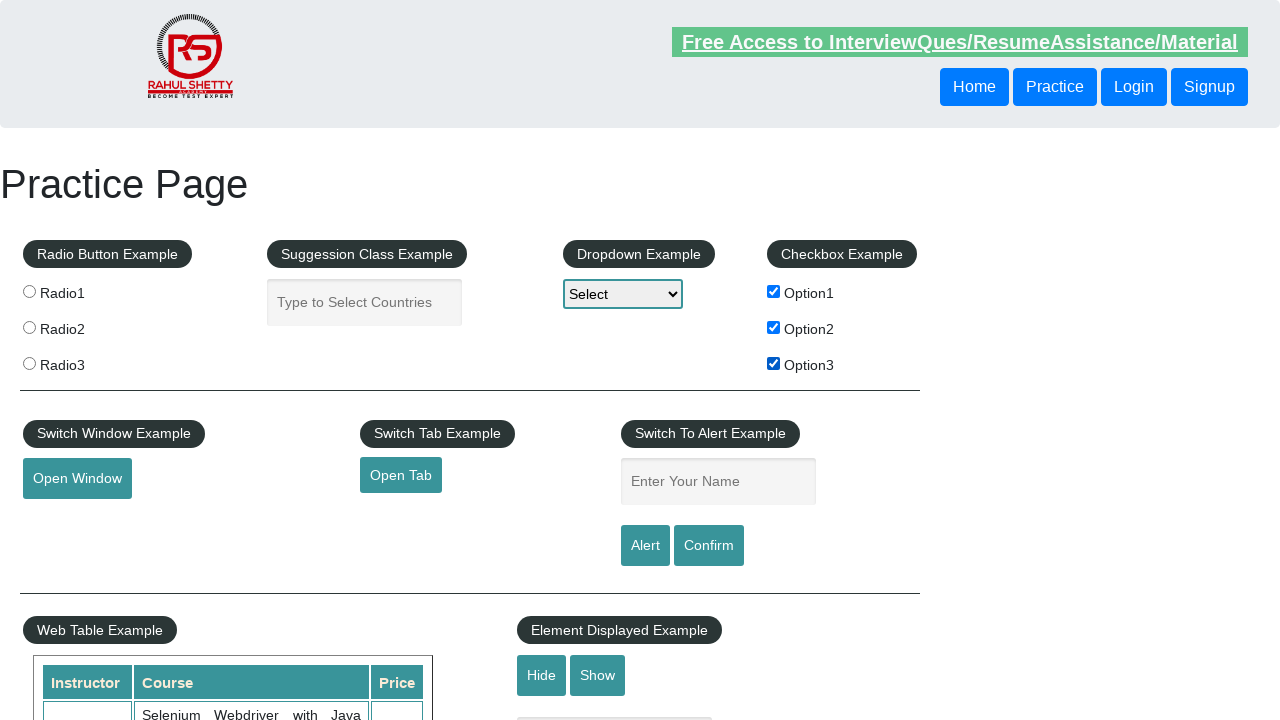